Tests dynamic control visibility by clicking on a checkbox, toggling its visibility, and interacting with it after it reappears

Starting URL: https://v1.training-support.net/selenium/dynamic-controls

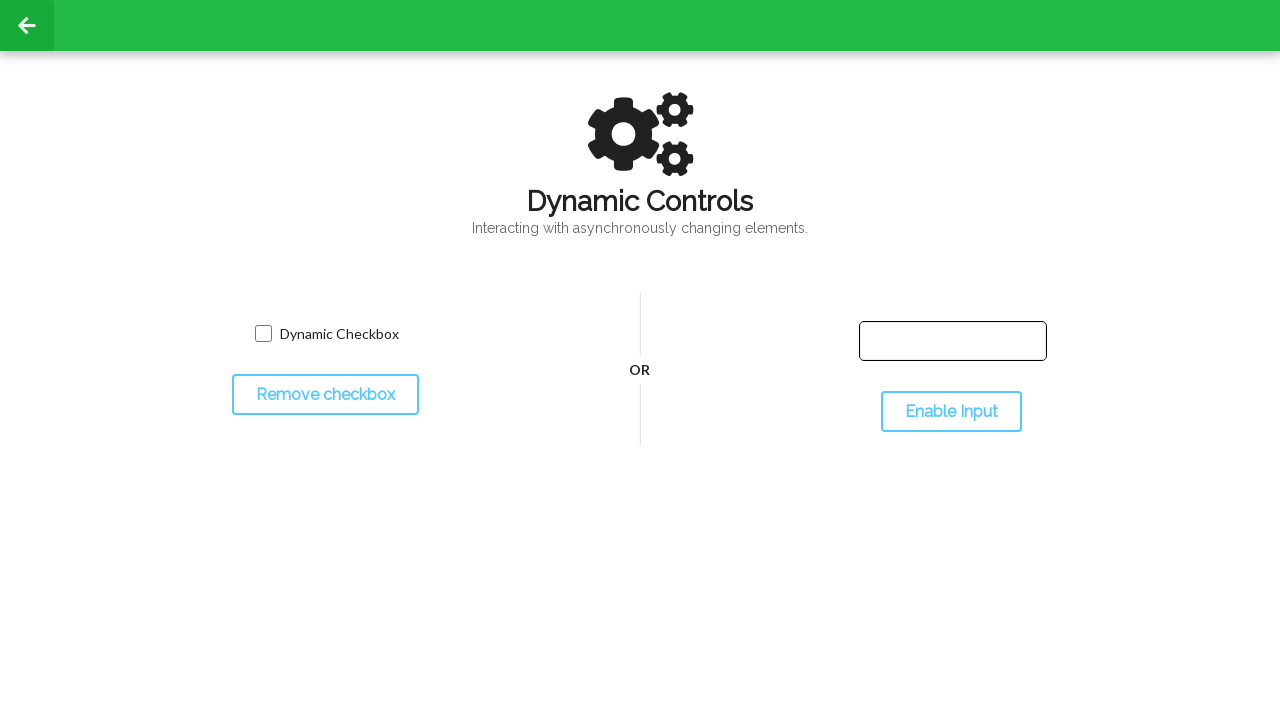

Clicked on the element that will disappear at (327, 334) on .willDisappear
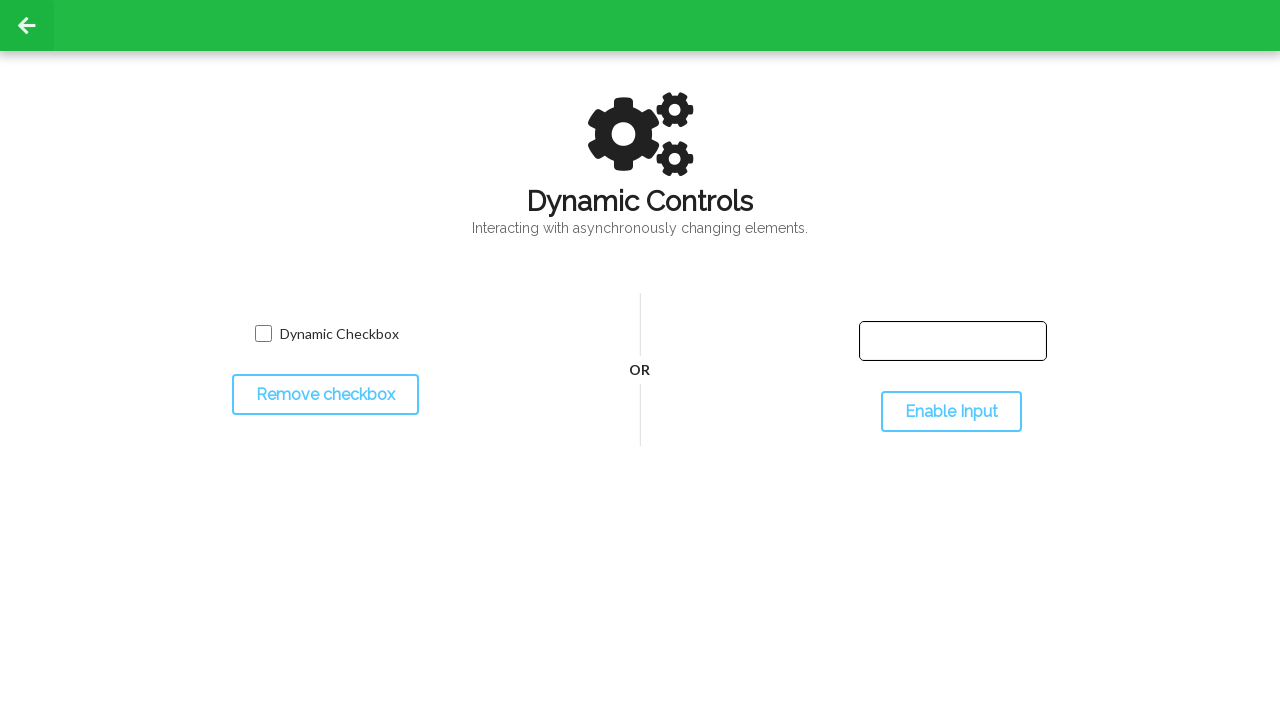

Clicked toggle button to hide the checkbox at (325, 395) on #toggleCheckbox
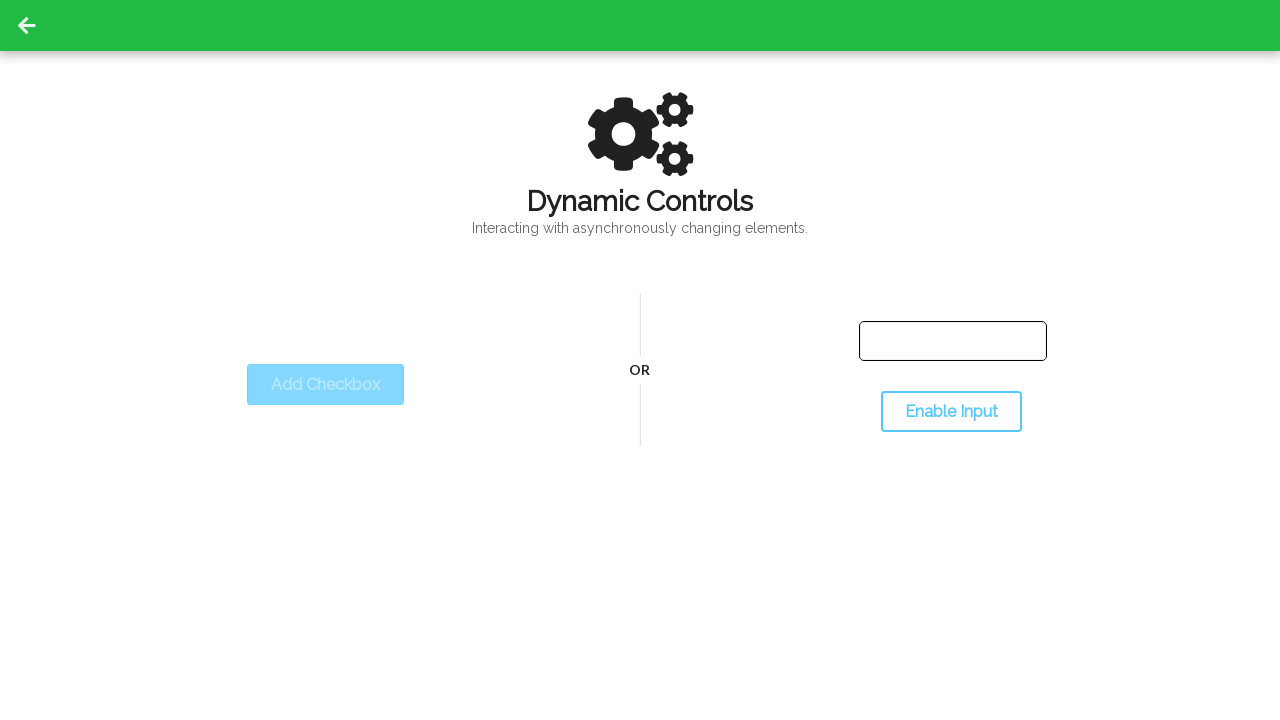

Waited for checkbox to disappear
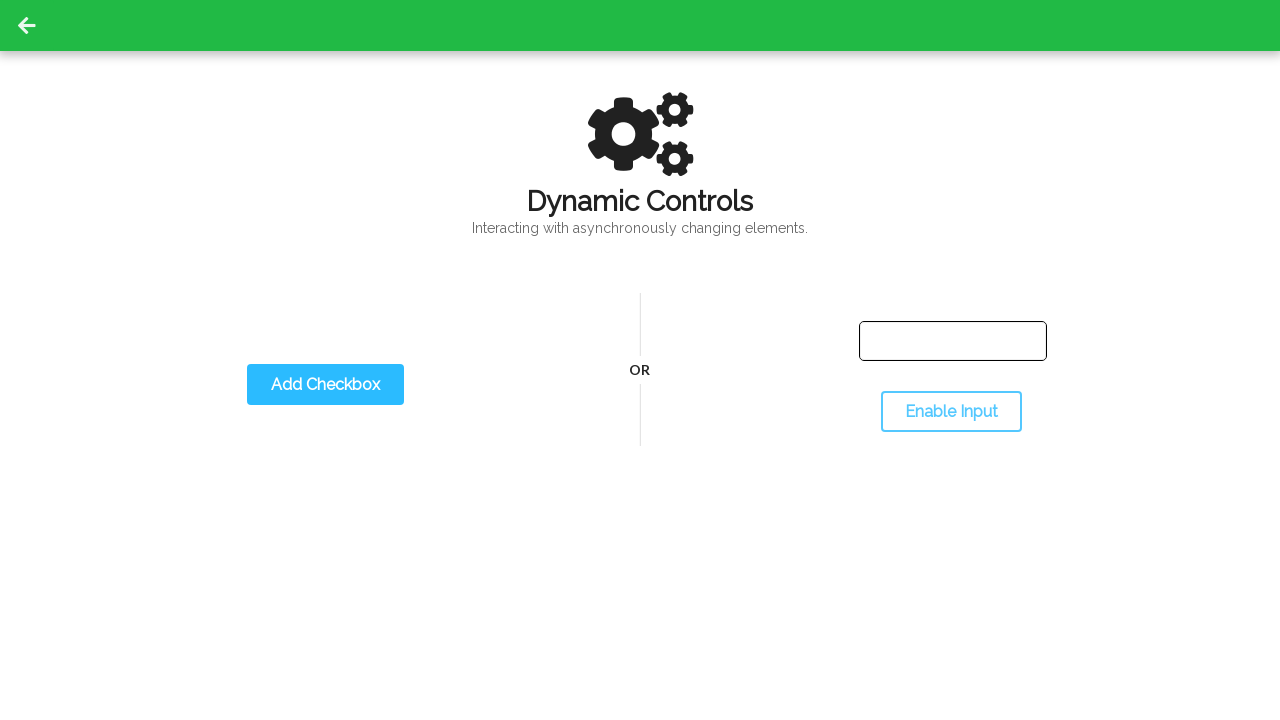

Clicked toggle button again to show the checkbox at (325, 385) on #toggleCheckbox
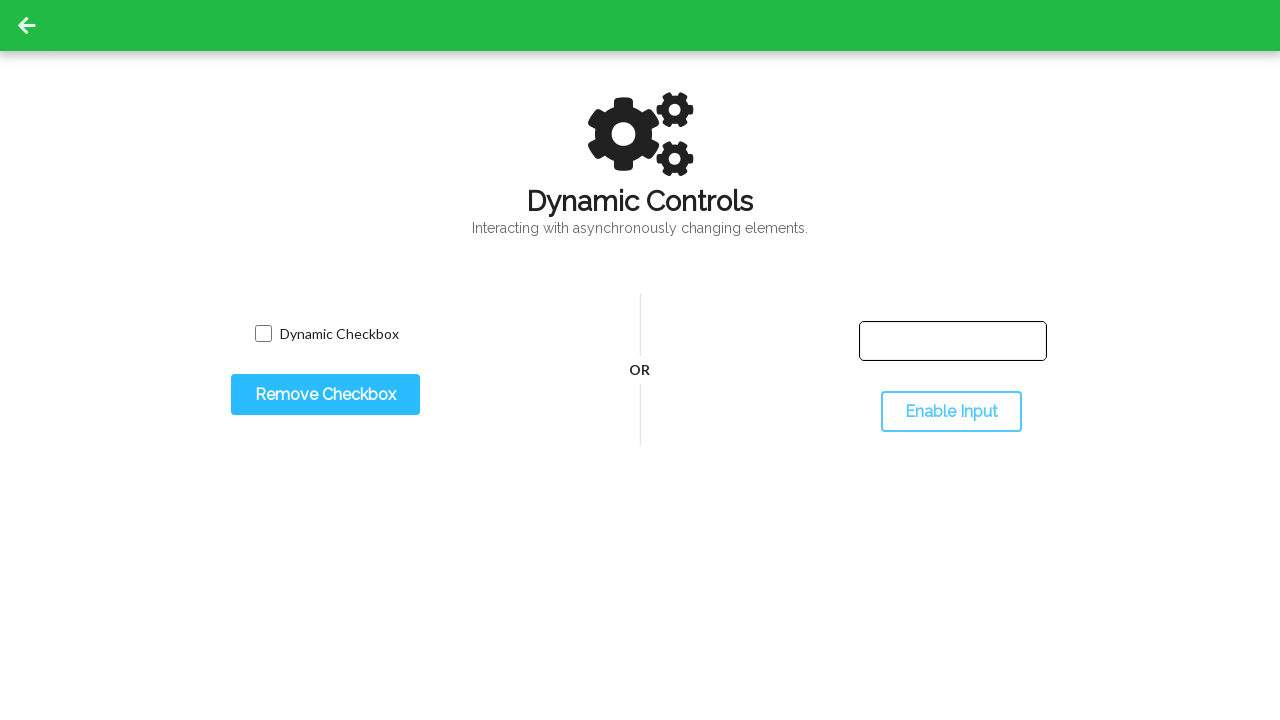

Waited for checkbox to reappear
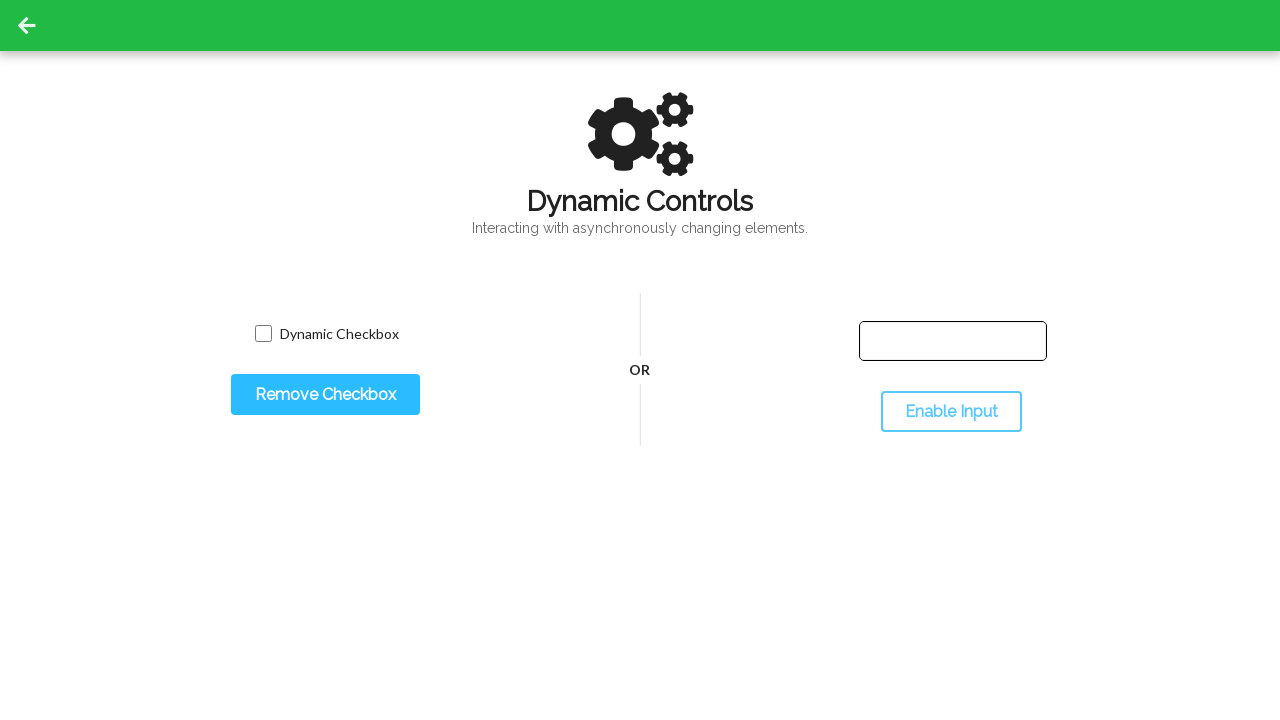

Clicked on the reappeared checkbox at (263, 334) on input.willDisappear
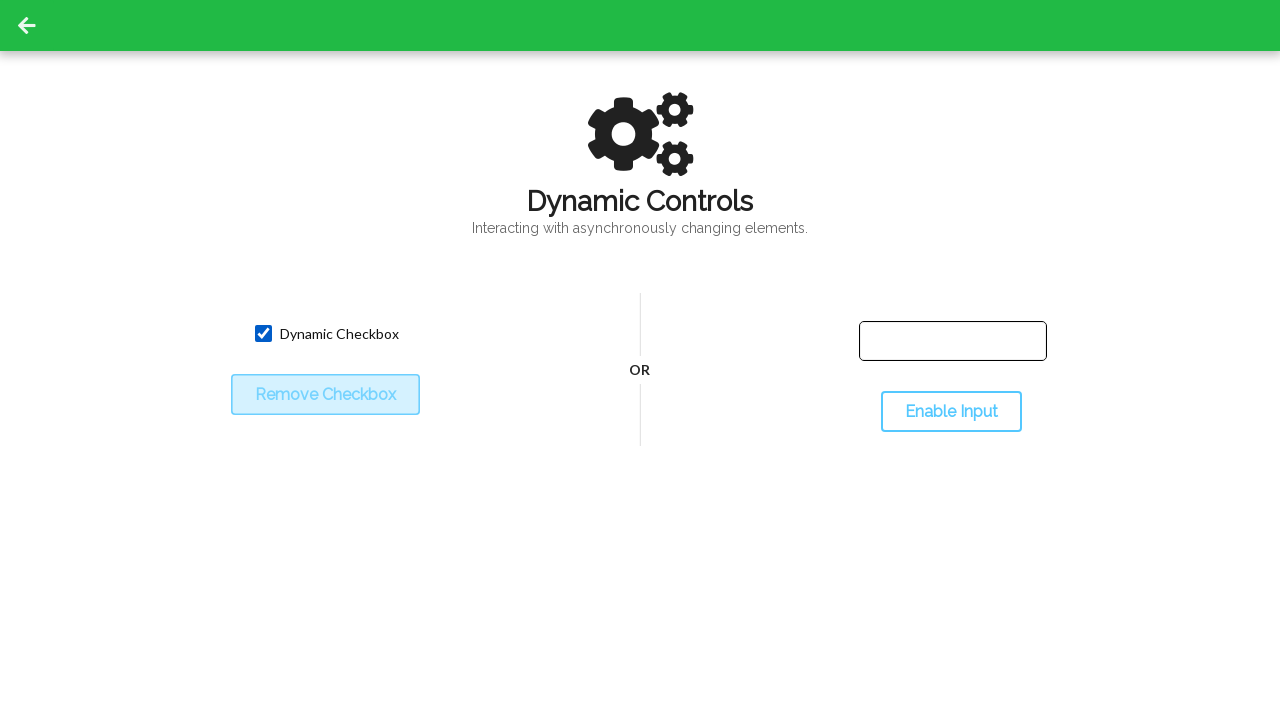

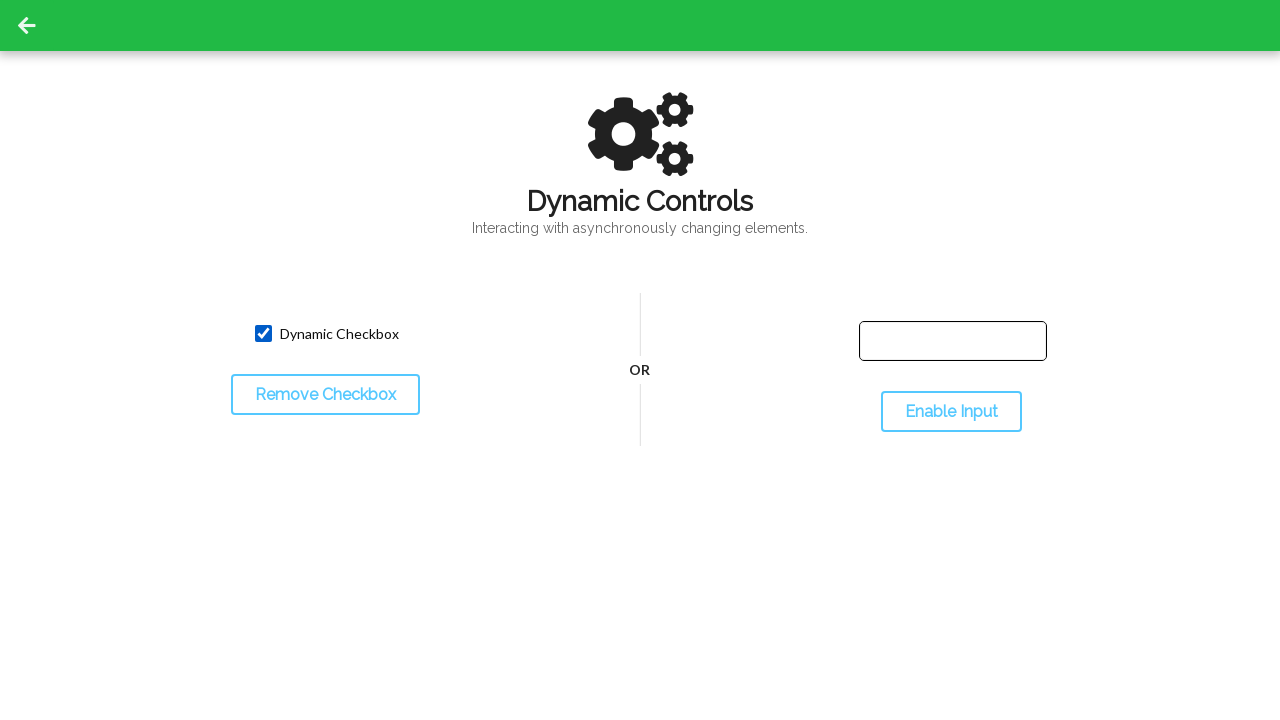